Tests tab widget by clicking on different tabs (What and Use) and verifying content changes

Starting URL: https://demoqa.com/tabs

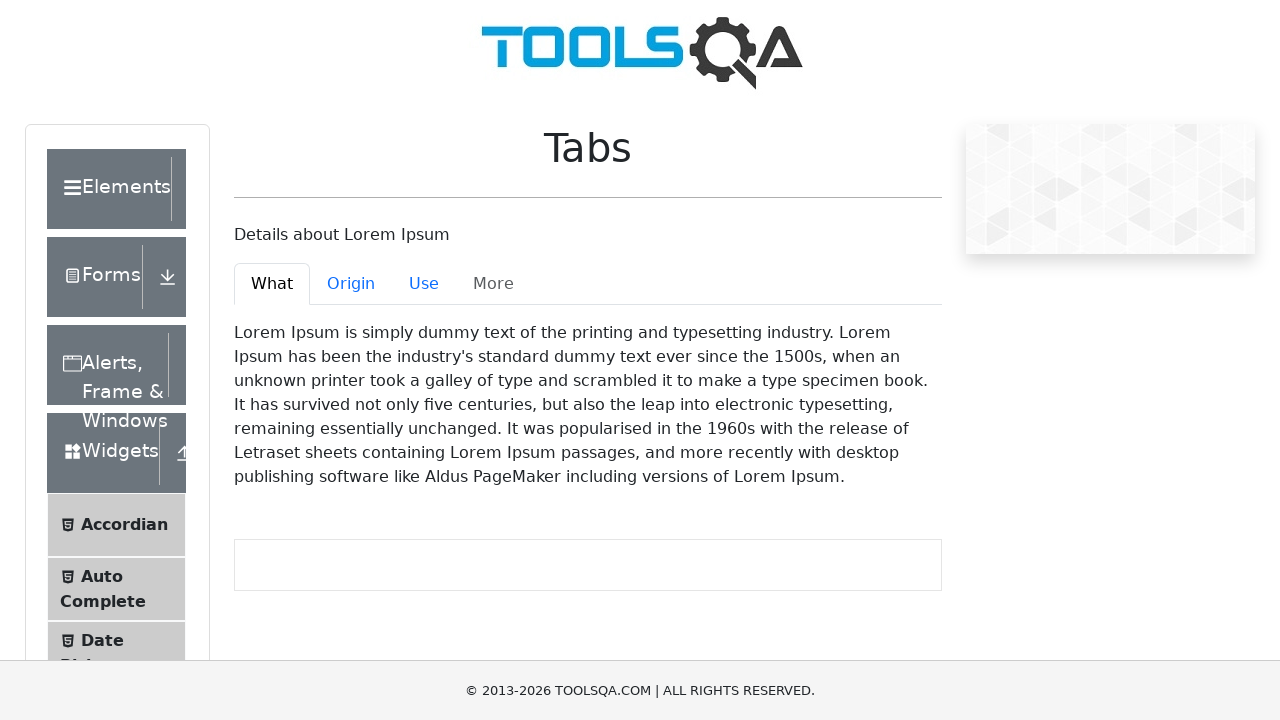

Clicked on the 'What' tab at (272, 284) on #demo-tab-what
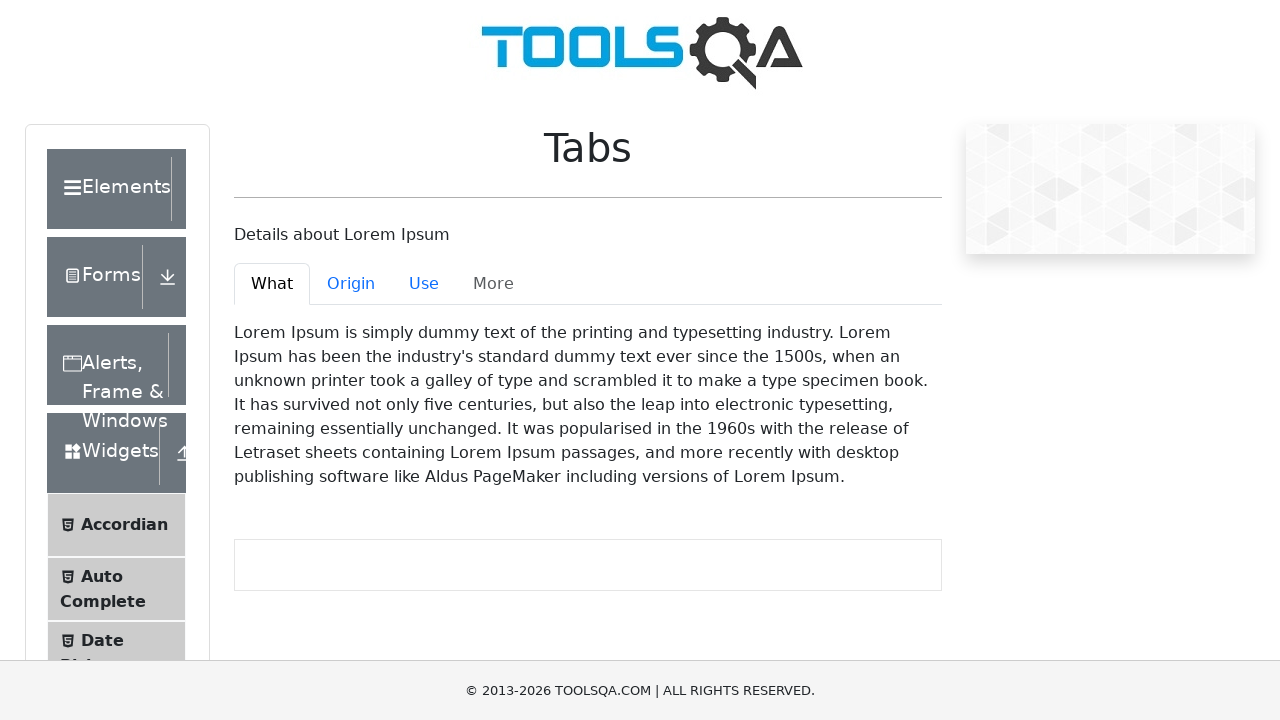

Waited for tab content to load
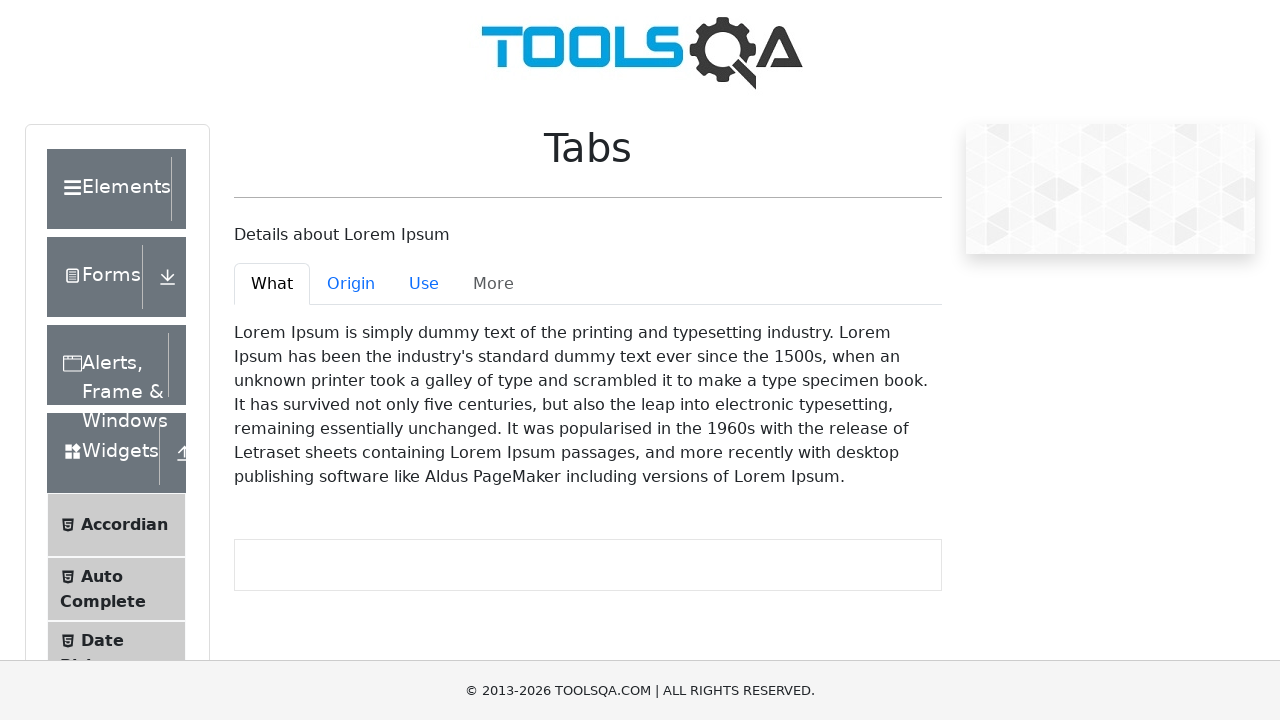

Retrieved text content from 'What' tab
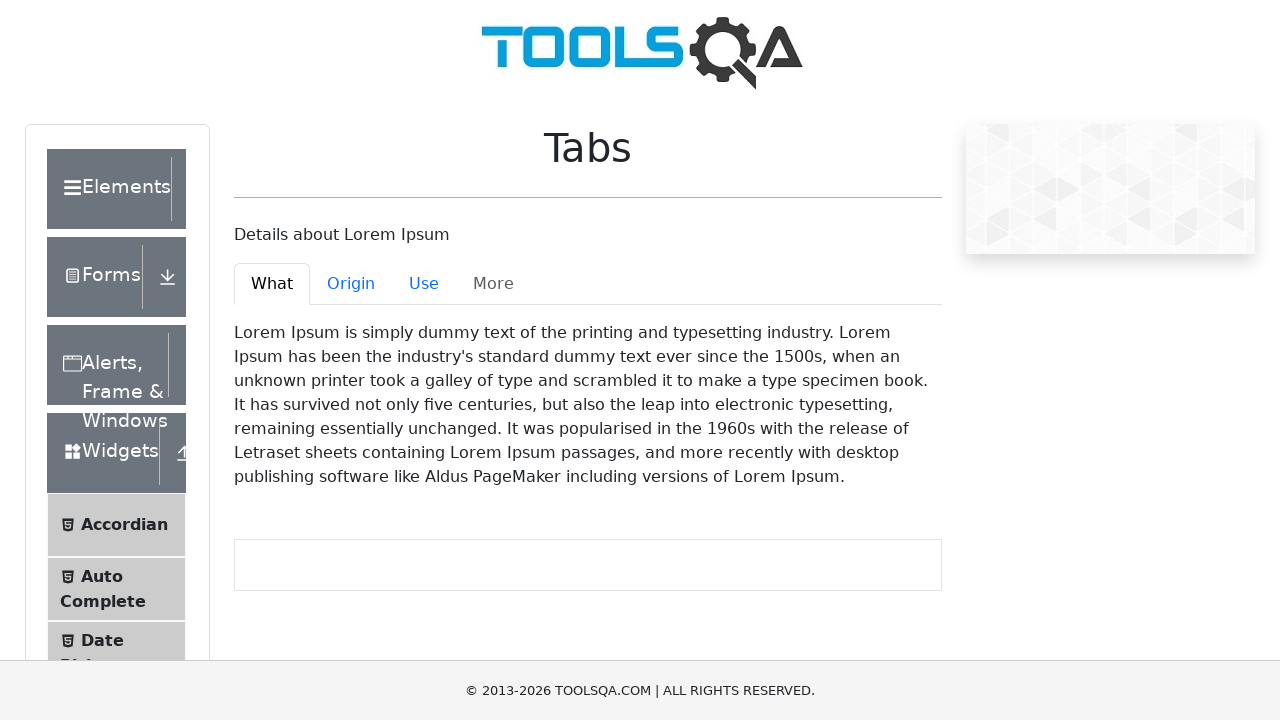

Verified tab content contains expected text: True
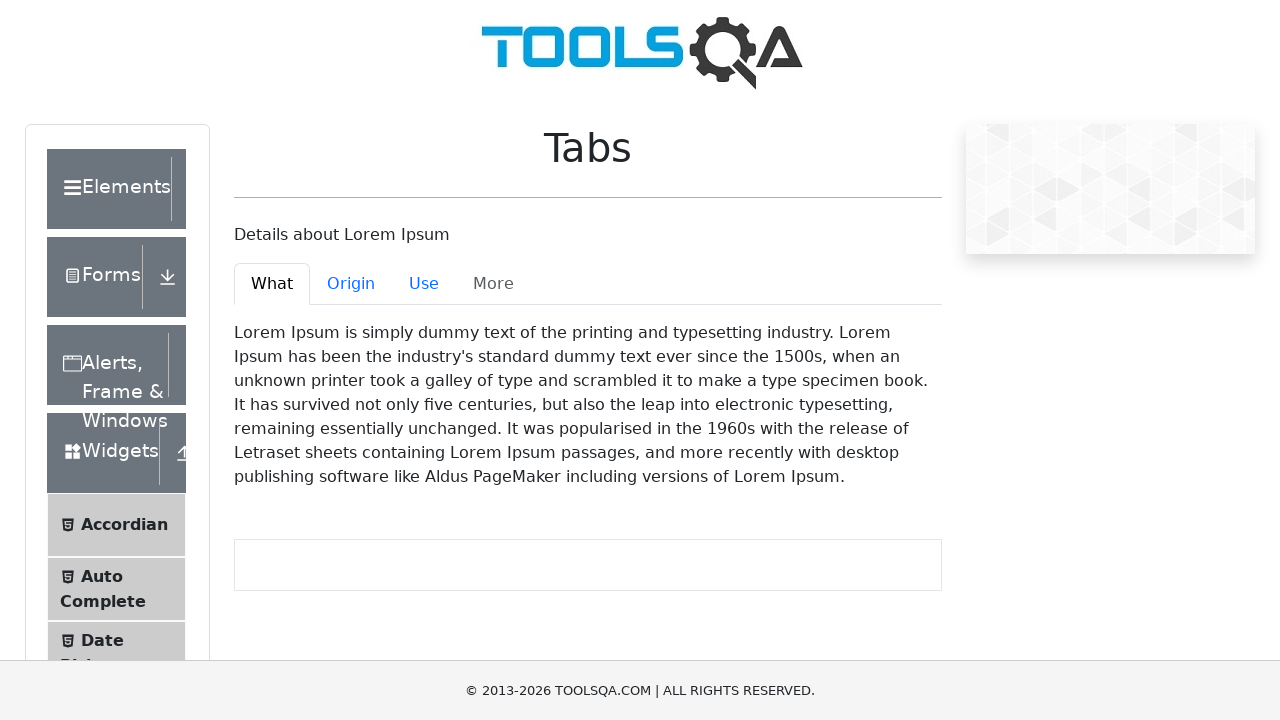

Clicked on the 'Use' tab at (424, 284) on #demo-tab-use
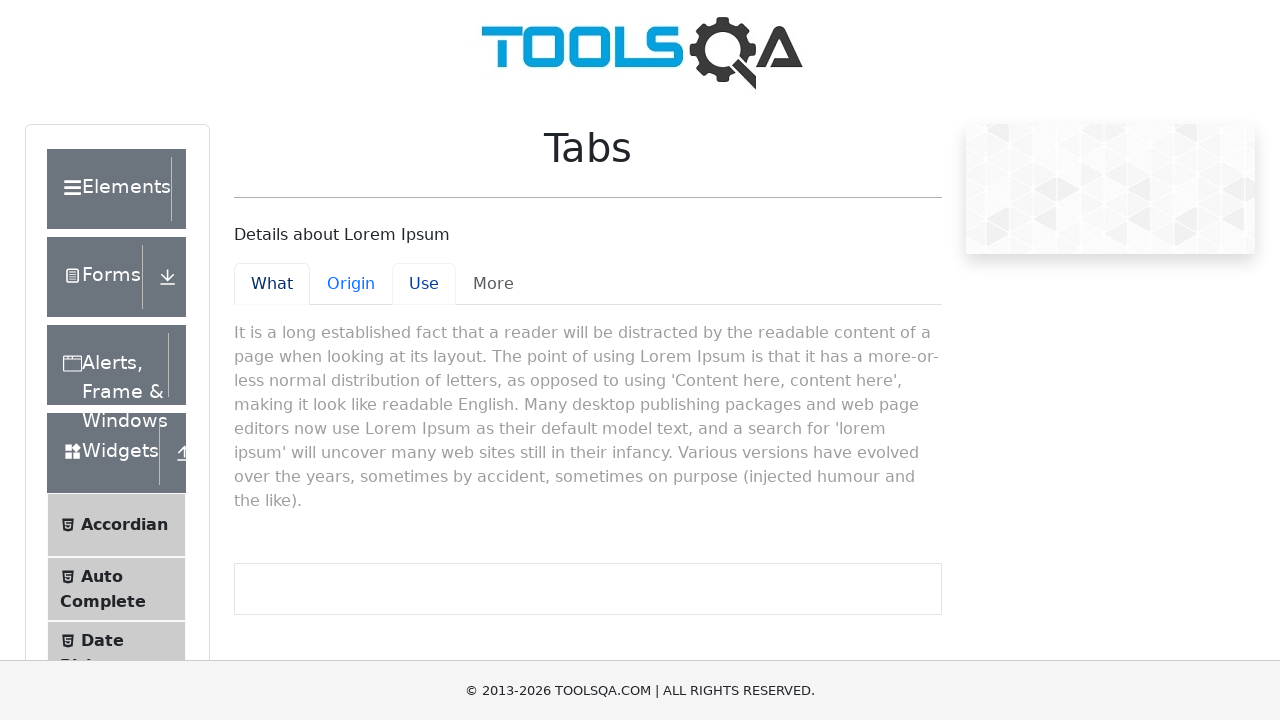

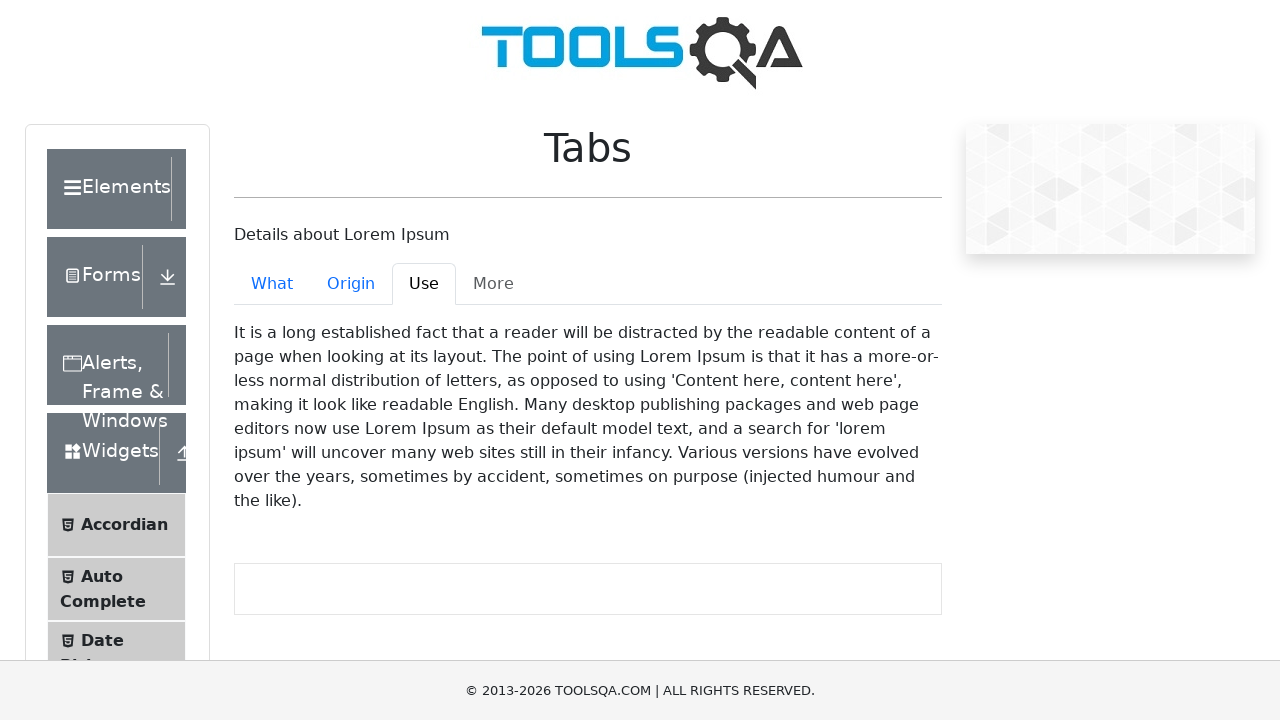